Tests an XML transformer tool by searching for an XML type, selecting a profile option, and verifying the Transform button is present (Python version)

Starting URL: https://mohan-chinnappan-n5.github.io/xml/sfl-xslt.html

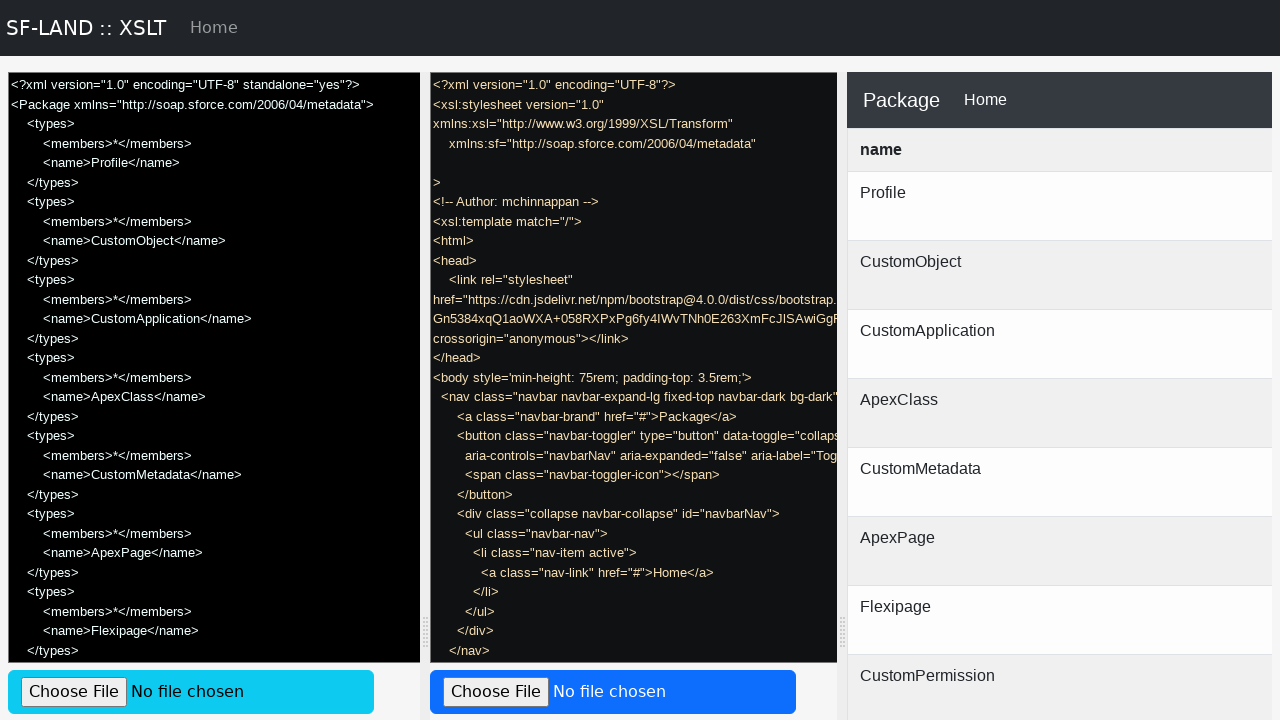

Clicked on 'Search for XML Type...' placeholder at (630, 360) on internal:attr=[placeholder="Search for XML Type..."i]
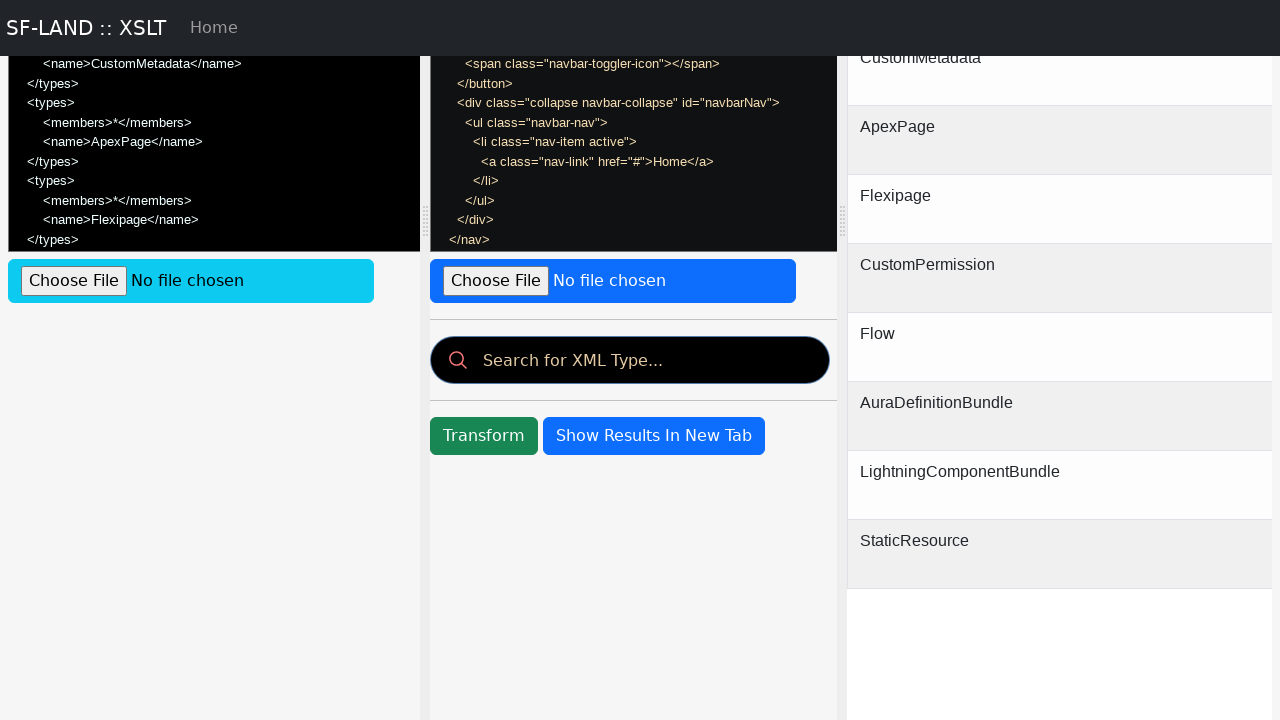

Filled search field with 'p' on internal:attr=[placeholder="Search for XML Type..."i]
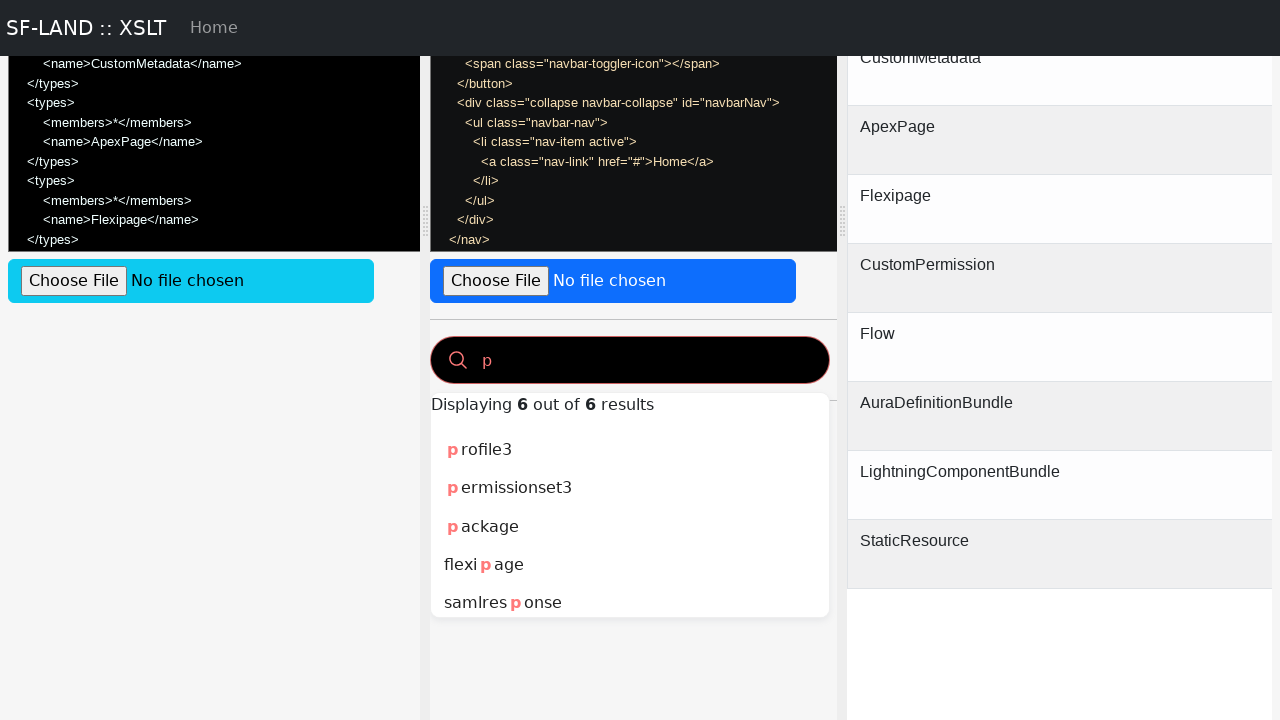

Selected 'profile3' option from dropdown at (630, 450) on internal:role=option[name="profile3"i]
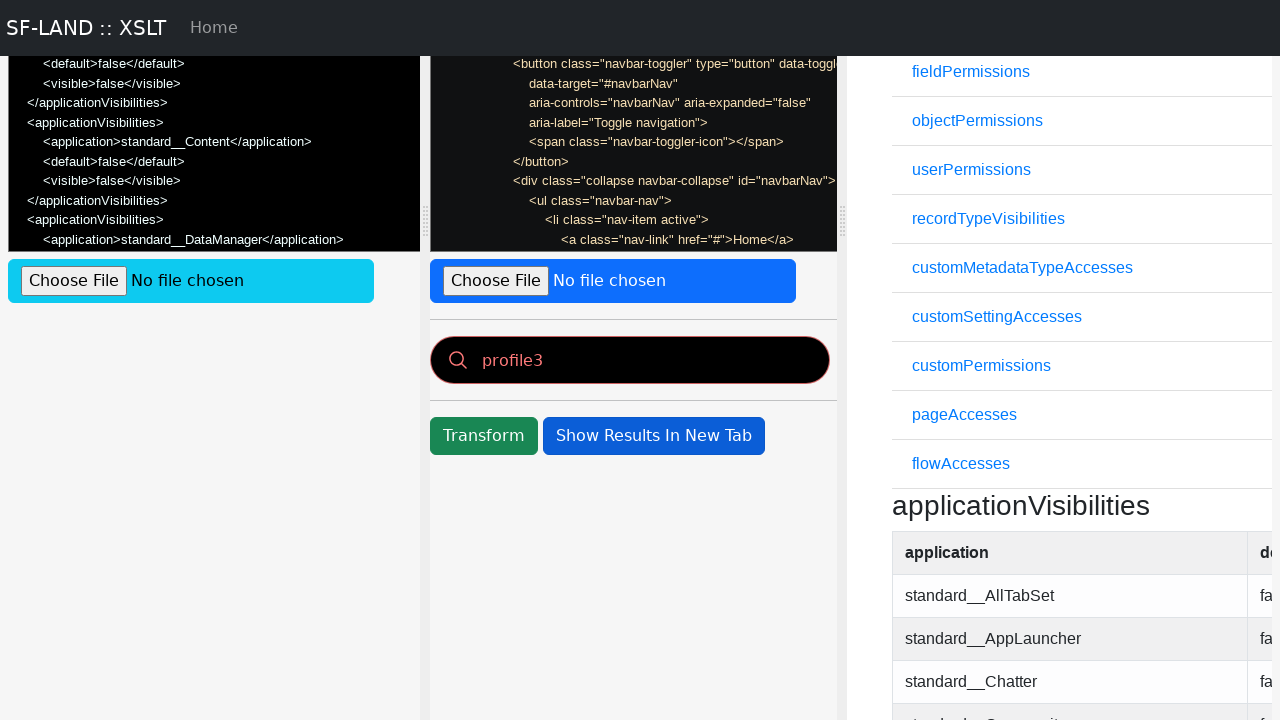

Verified Transform button is present with correct text
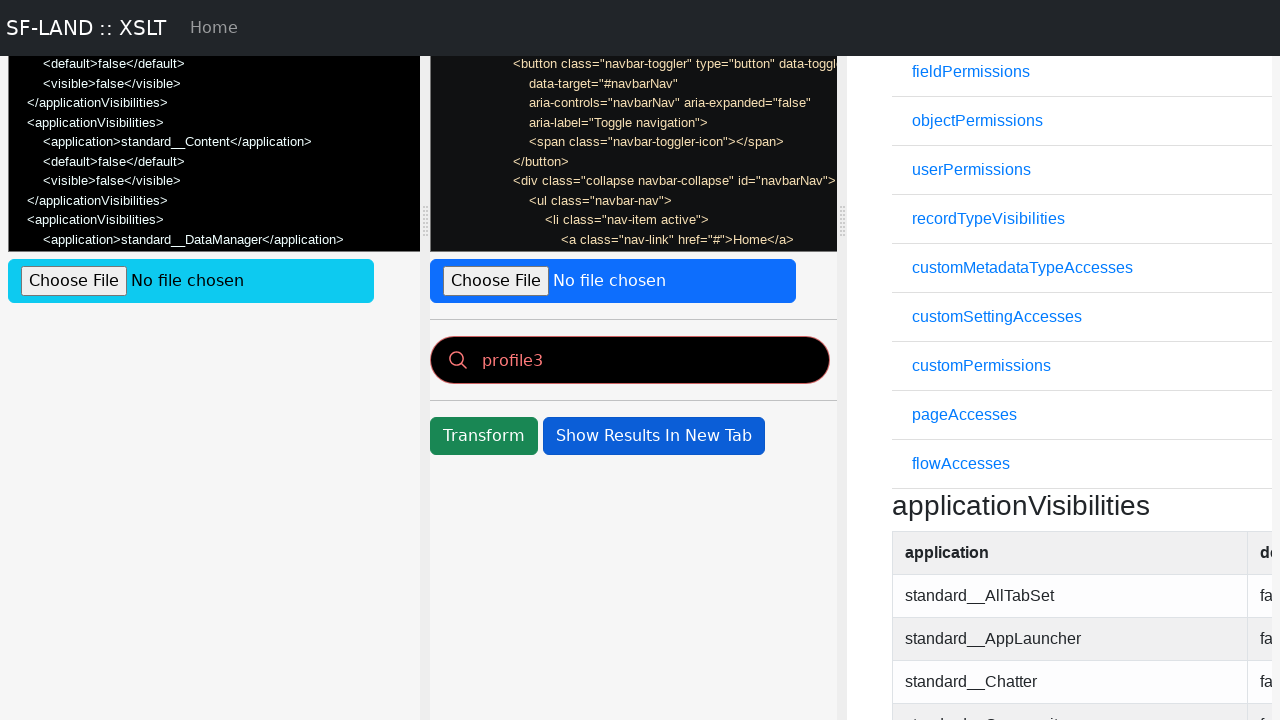

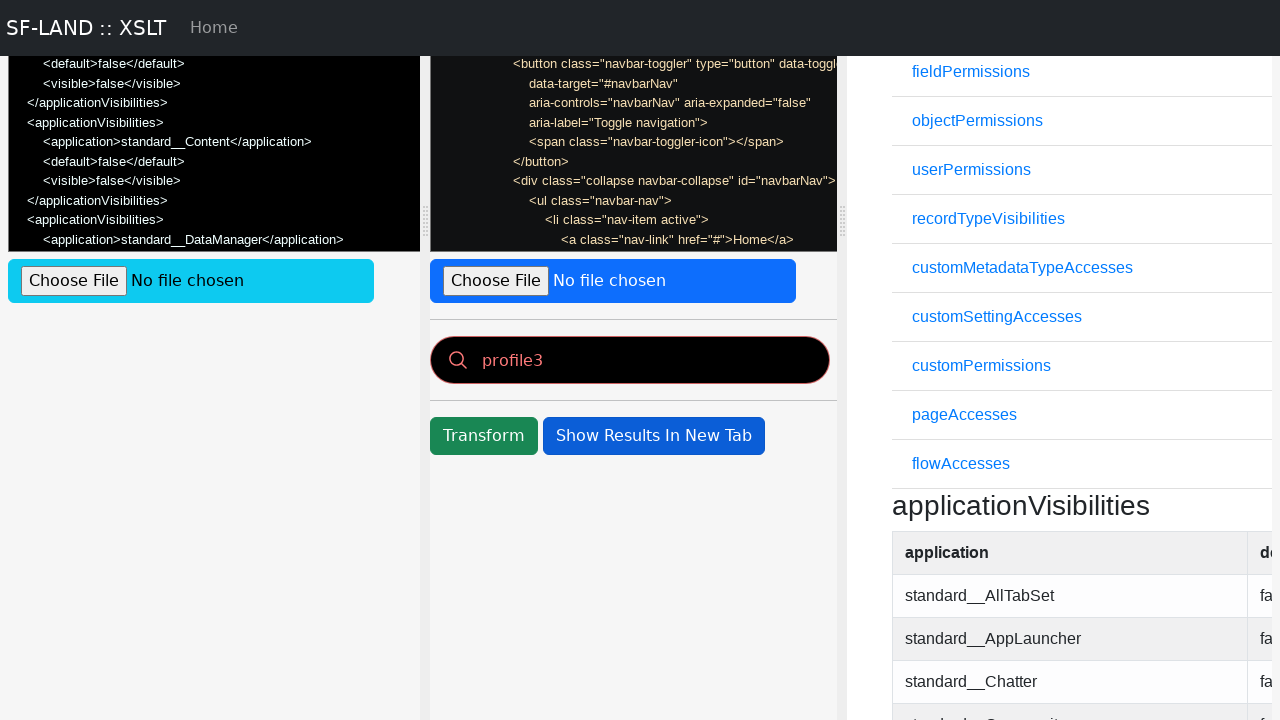